Tests the forgot password functionality by clicking the forgot password link, entering a username, and submitting the password reset request form.

Starting URL: https://opensource-demo.orangehrmlive.com/web/index.php/auth/login

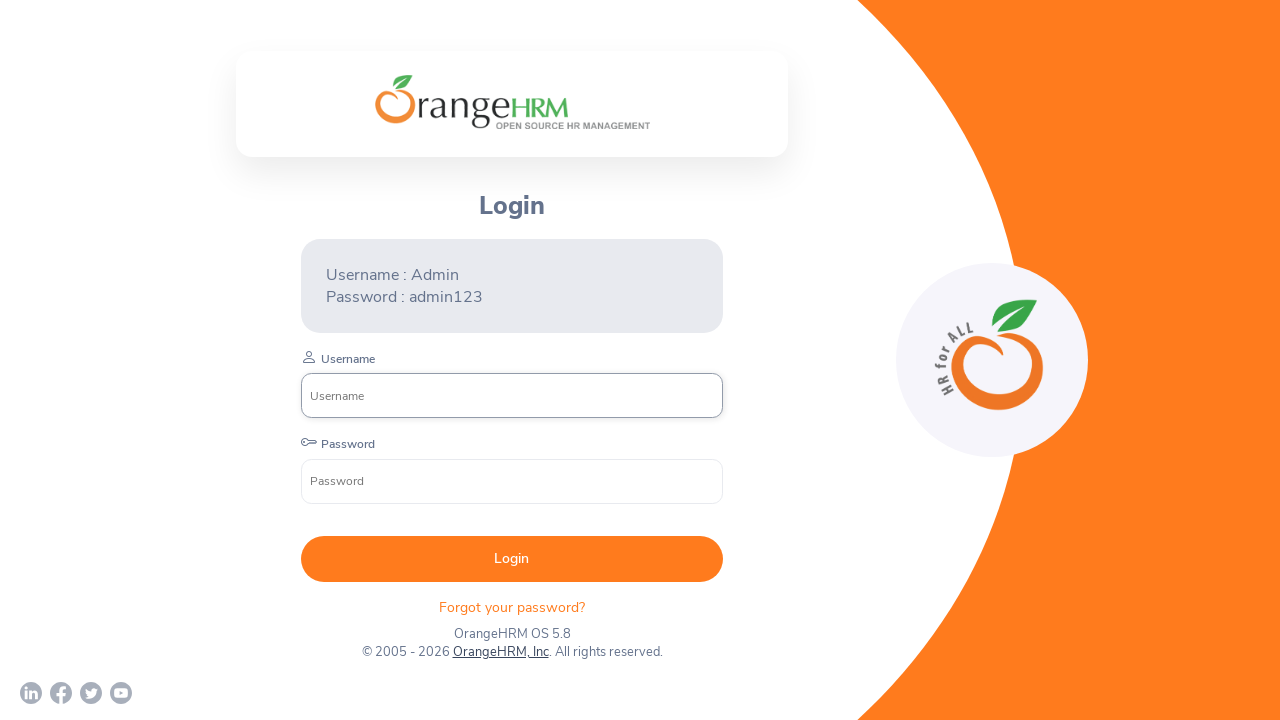

Clicked the 'Forgot your password?' link at (512, 607) on xpath=//div[@class="orangehrm-login-forgot"]/p
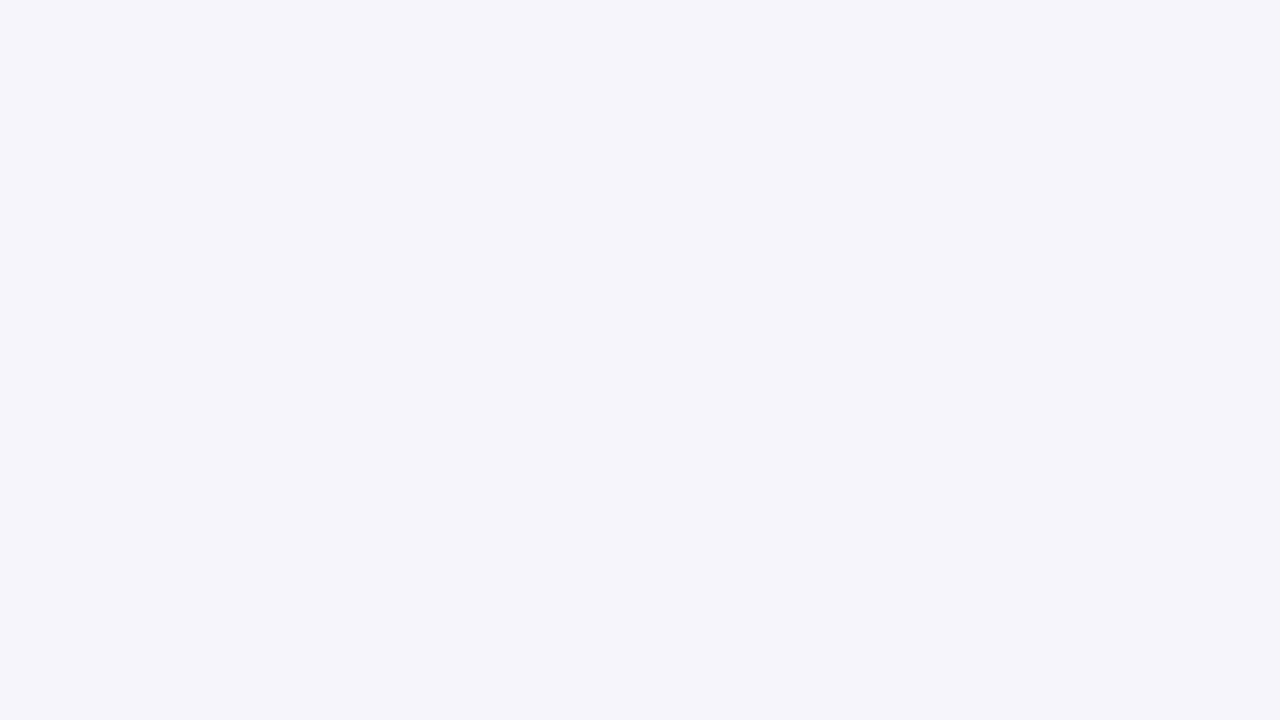

Entered username 'Sirisha' in the password reset form on input.oxd-input.oxd-input--active
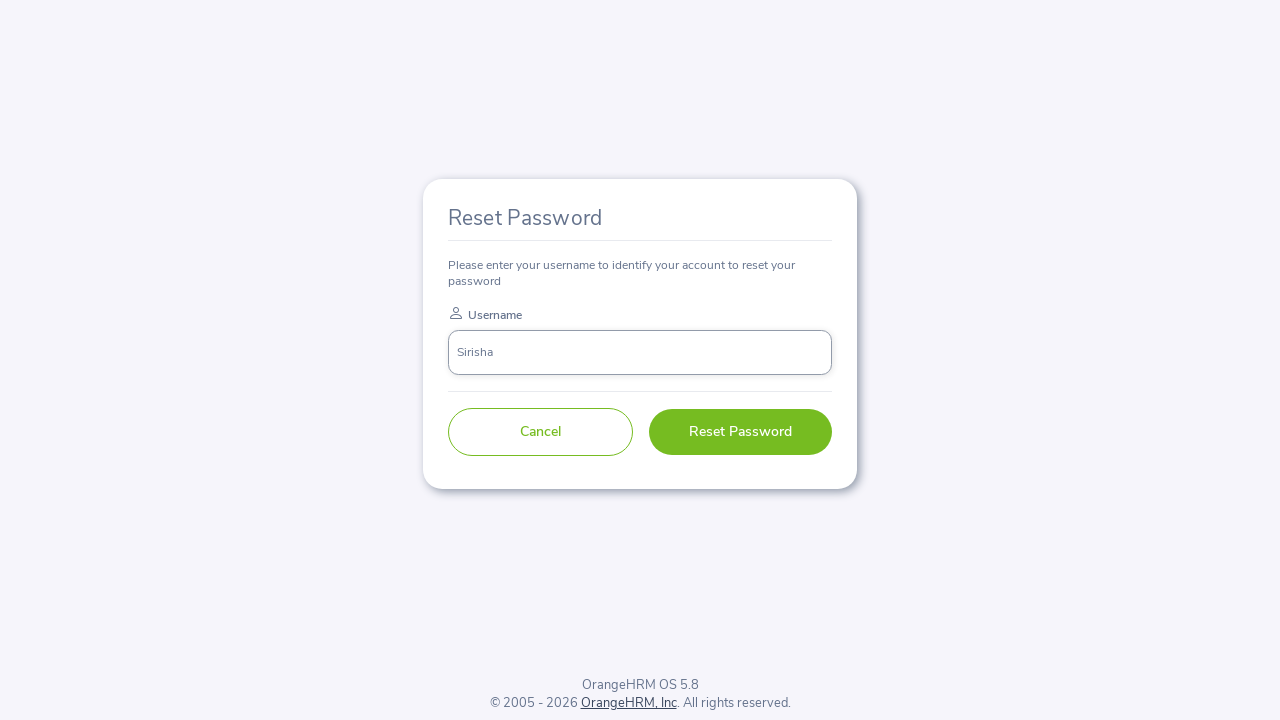

Clicked the submit button to request password reset at (740, 432) on button[type="submit"]
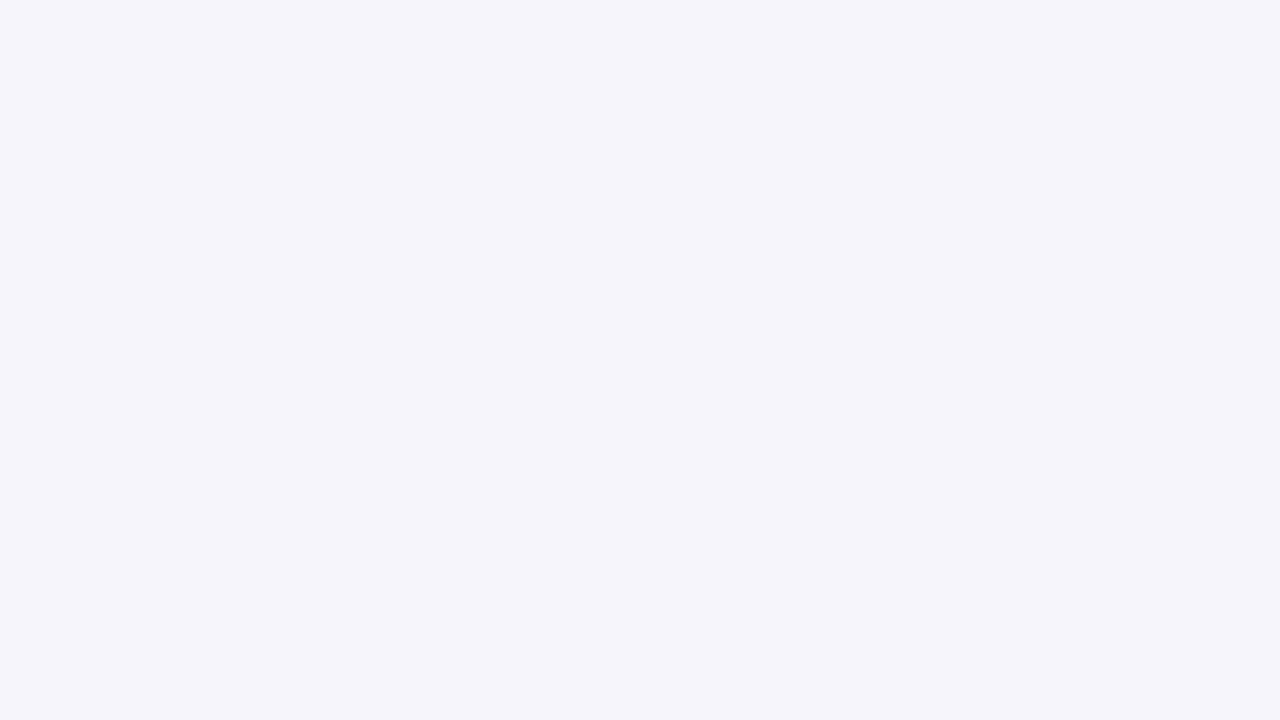

Password reset request confirmation message appeared
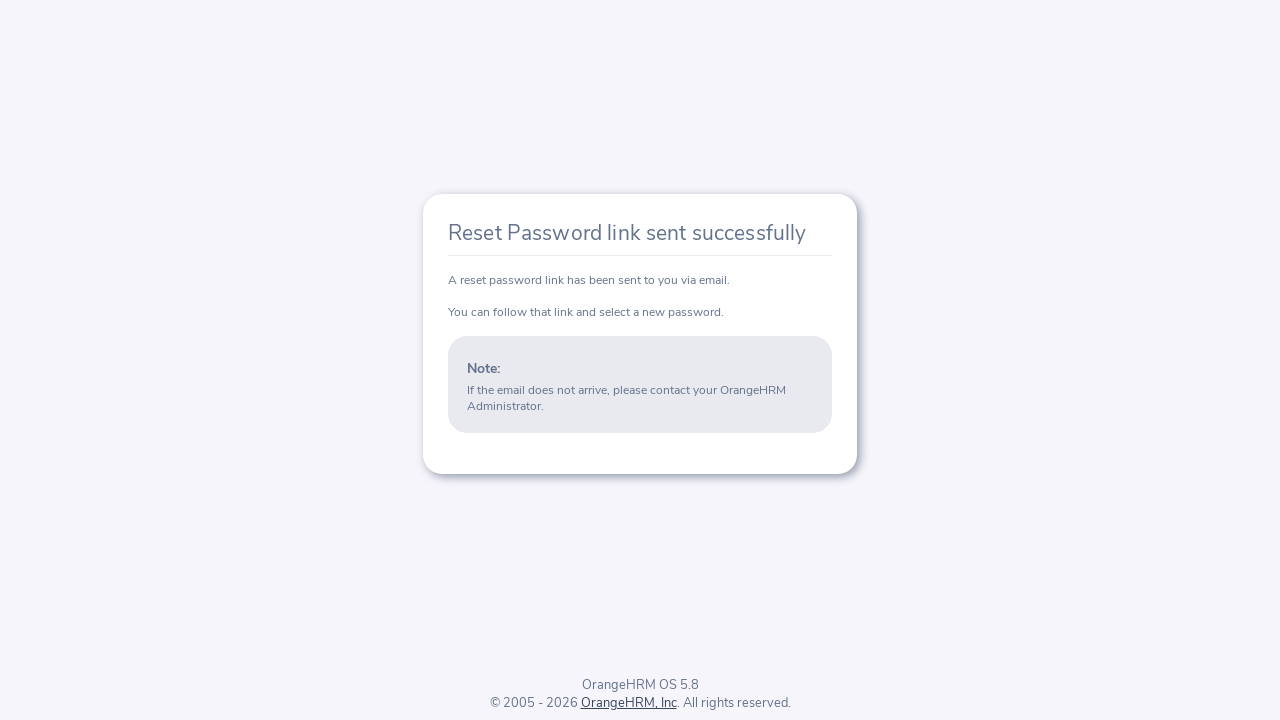

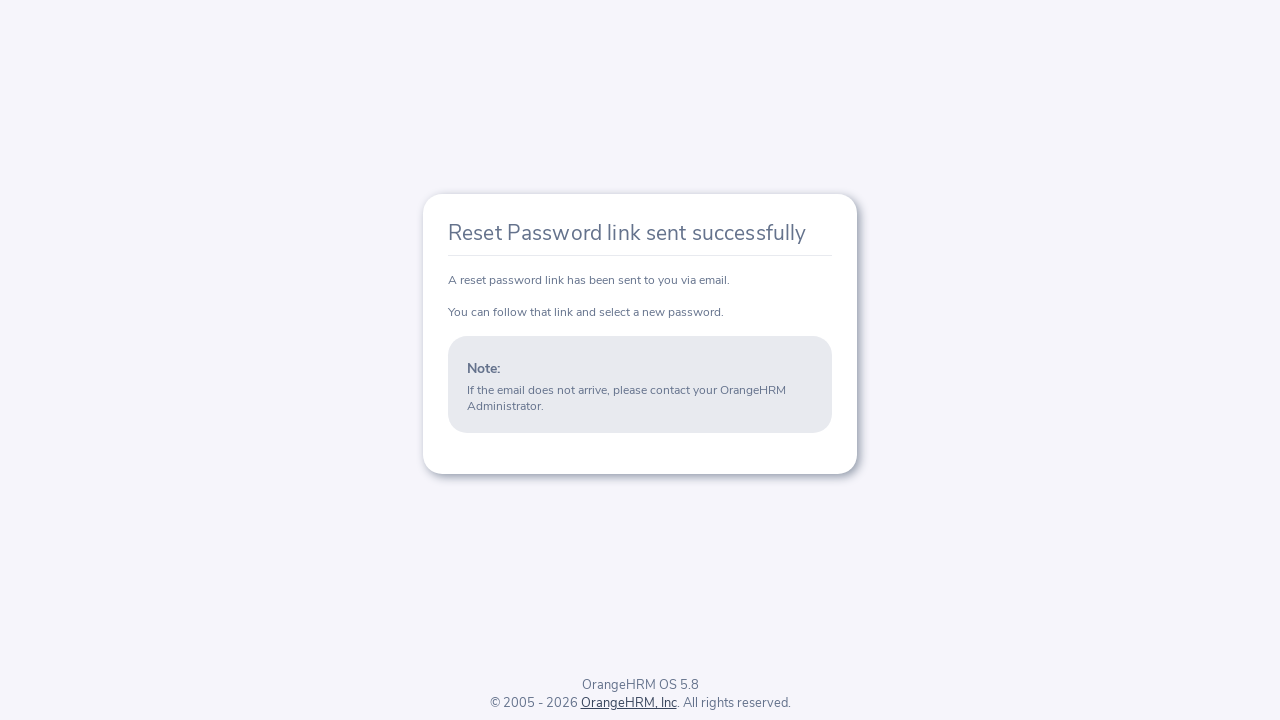